Clicks on the Interactions card on the homepage and verifies navigation to the Interactions page

Starting URL: https://demoqa.com/

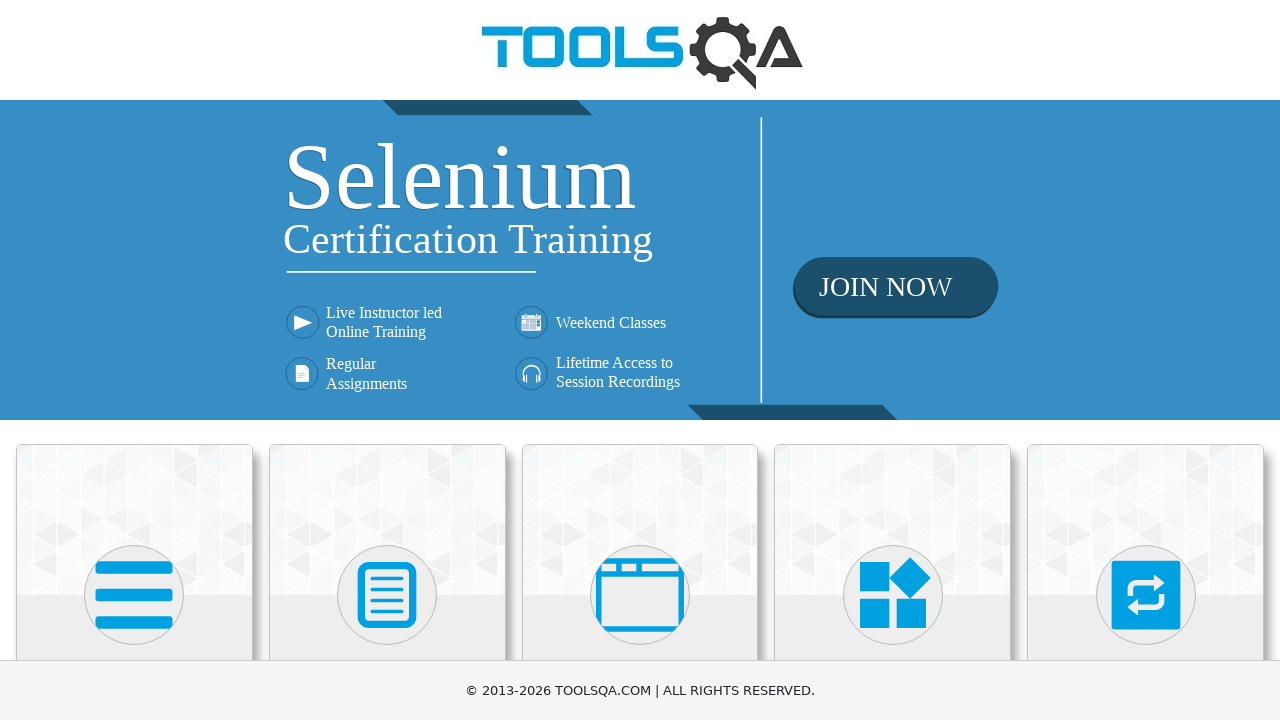

Clicked on the Interactions card on the homepage at (1146, 360) on .card-body h5:has-text('Interactions')
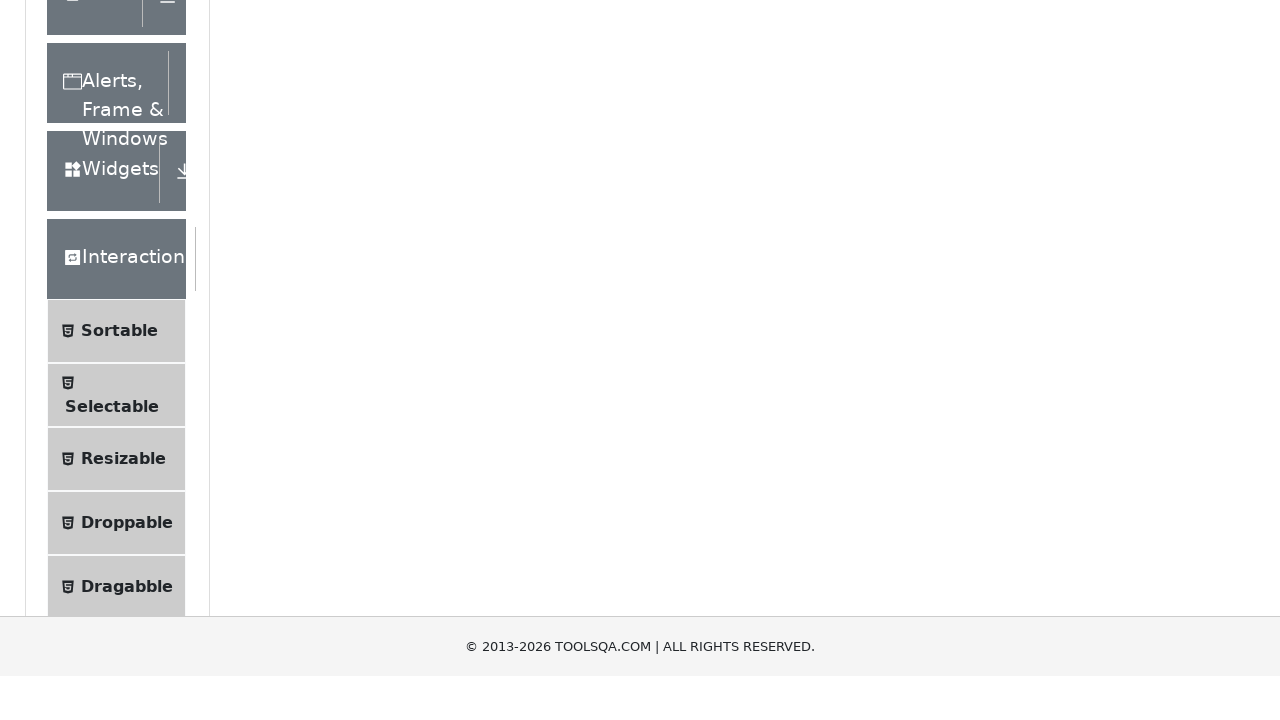

Successfully navigated to the Interactions page
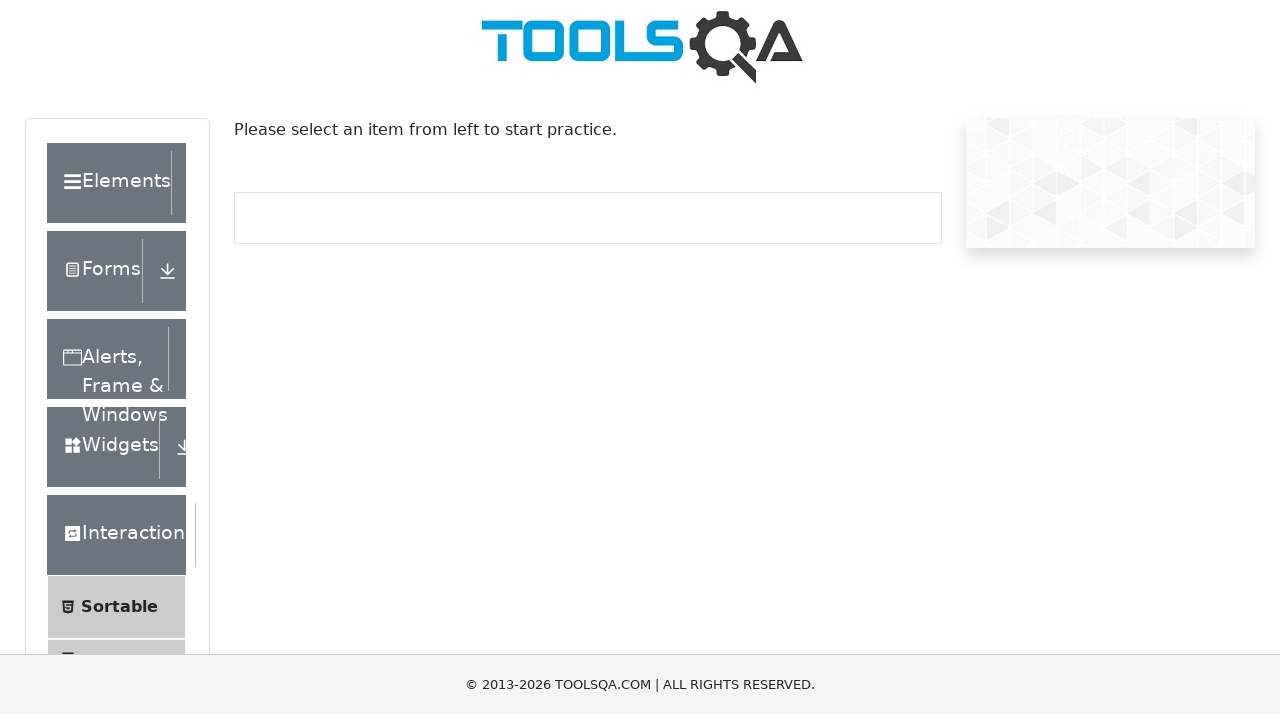

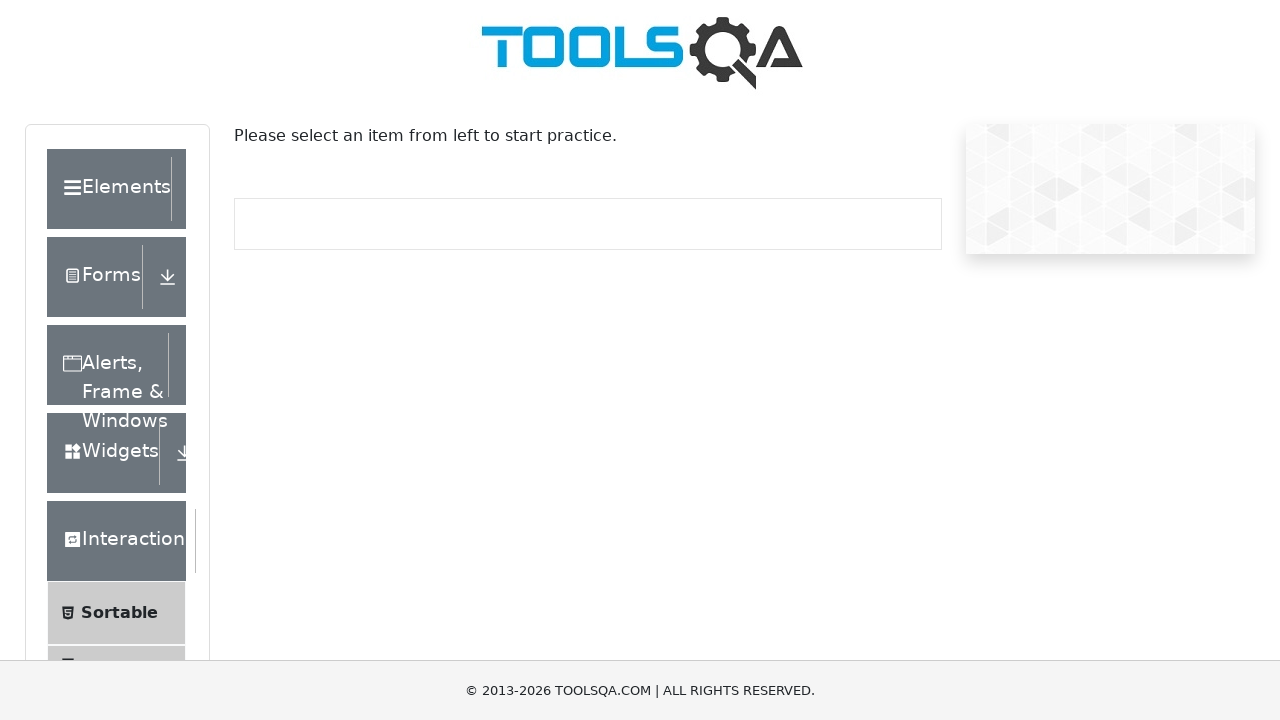